Tests navigation to the Phones category and verifies page elements including links and images are present

Starting URL: https://www.demoblaze.com/index.html

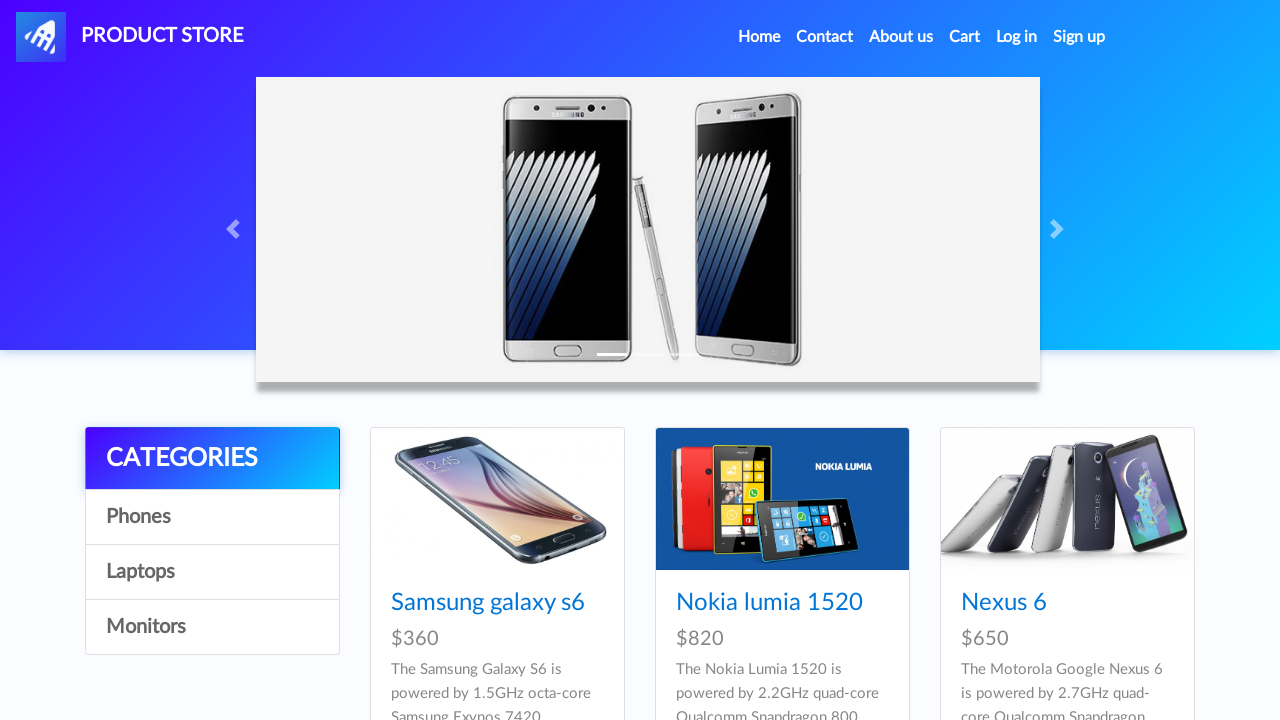

Clicked on Phones category link at (212, 517) on a:text('Phones')
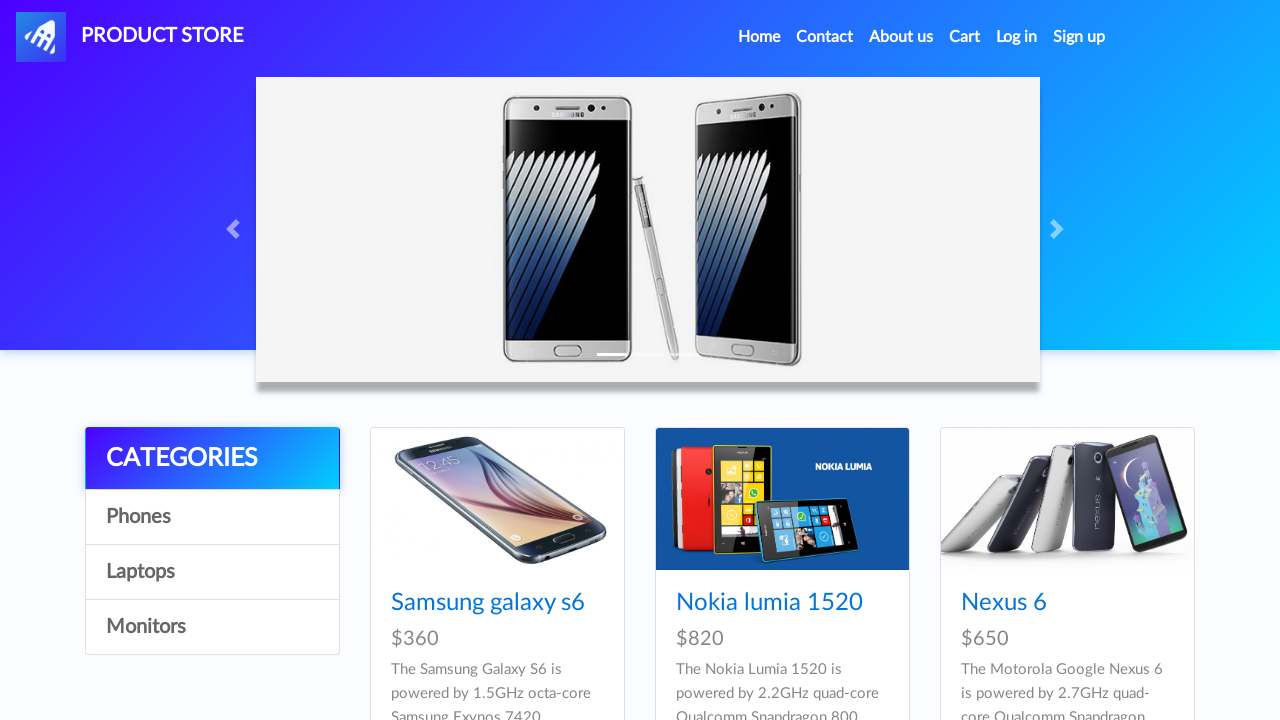

Waited for page to load with networkidle state
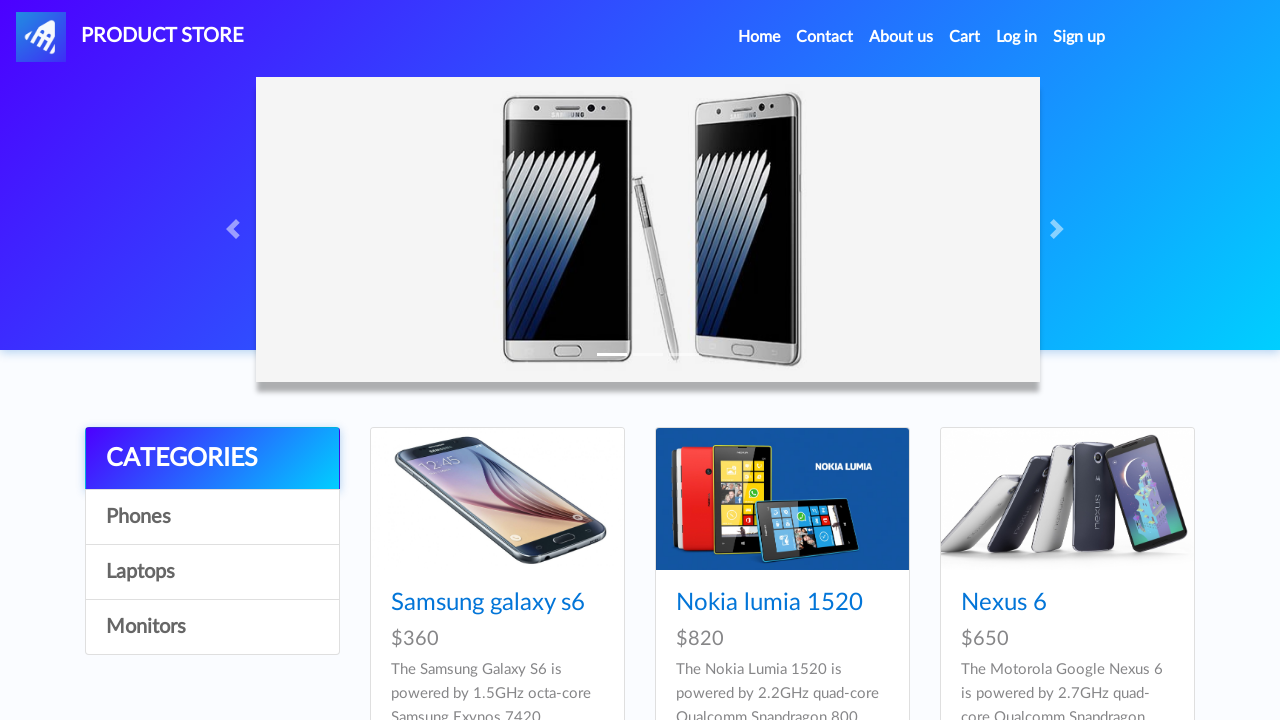

Verified navigation headers are present
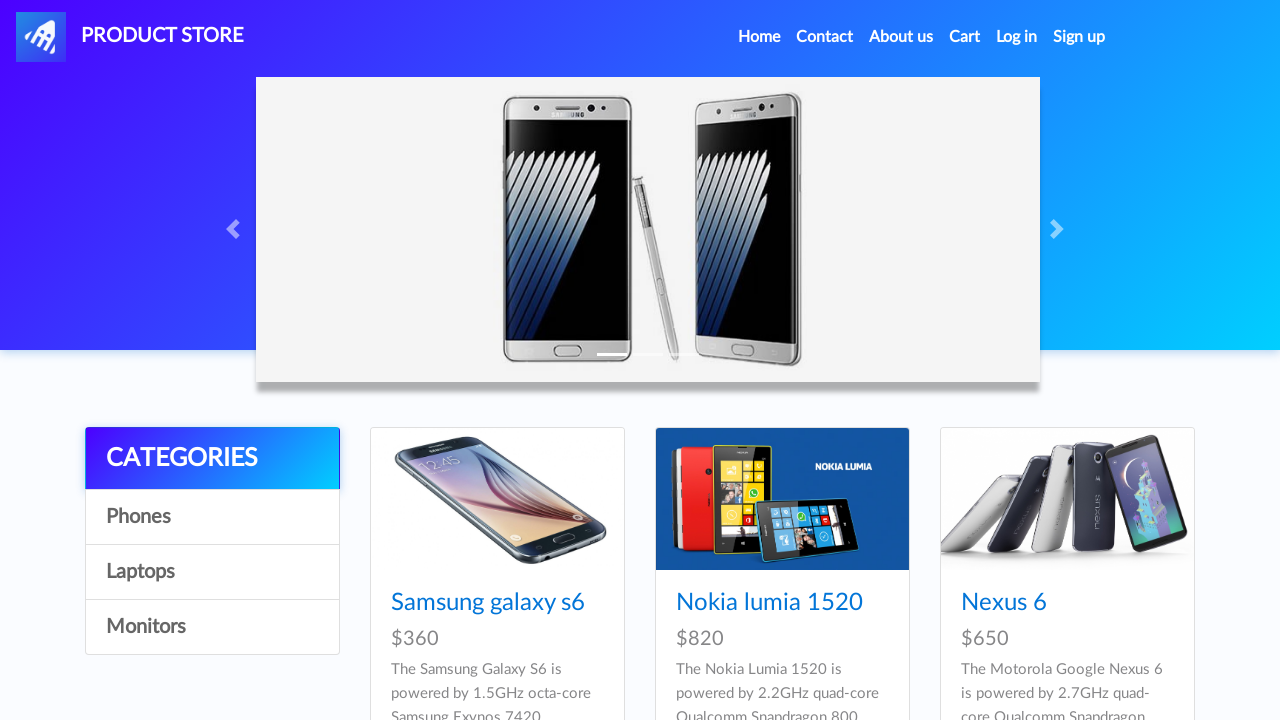

Verified links are present on the page
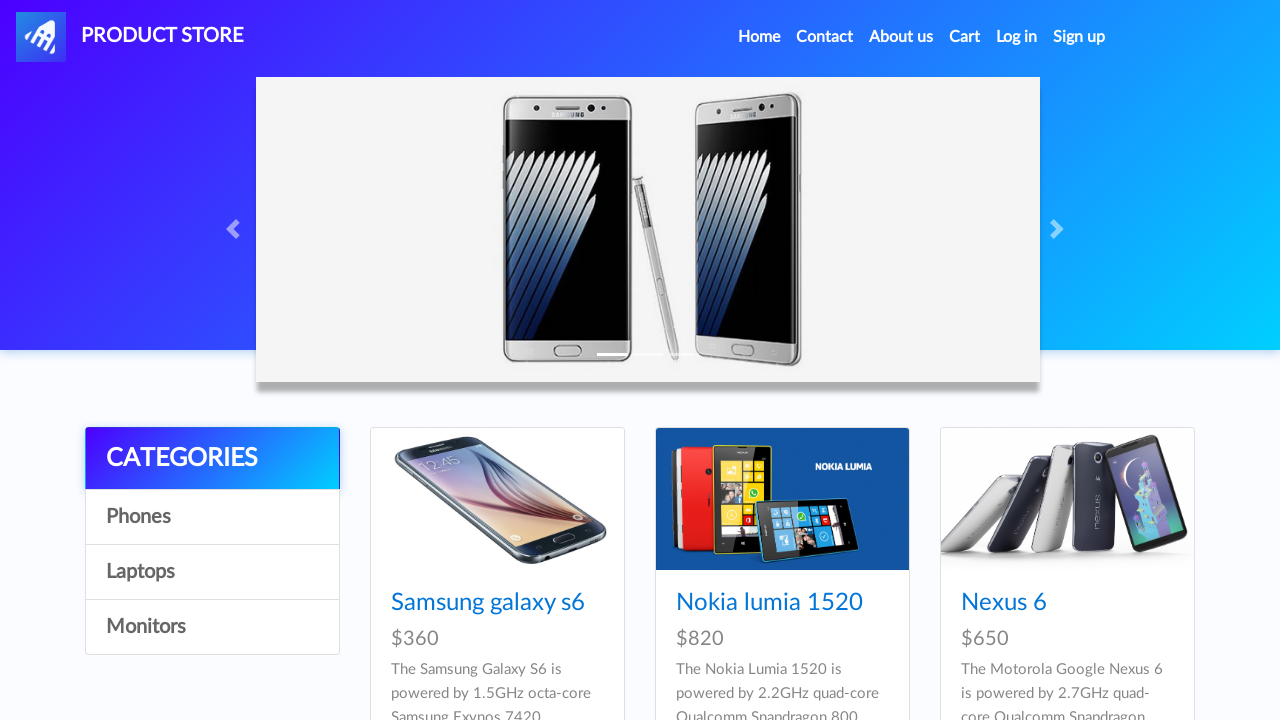

Verified images are present on the page
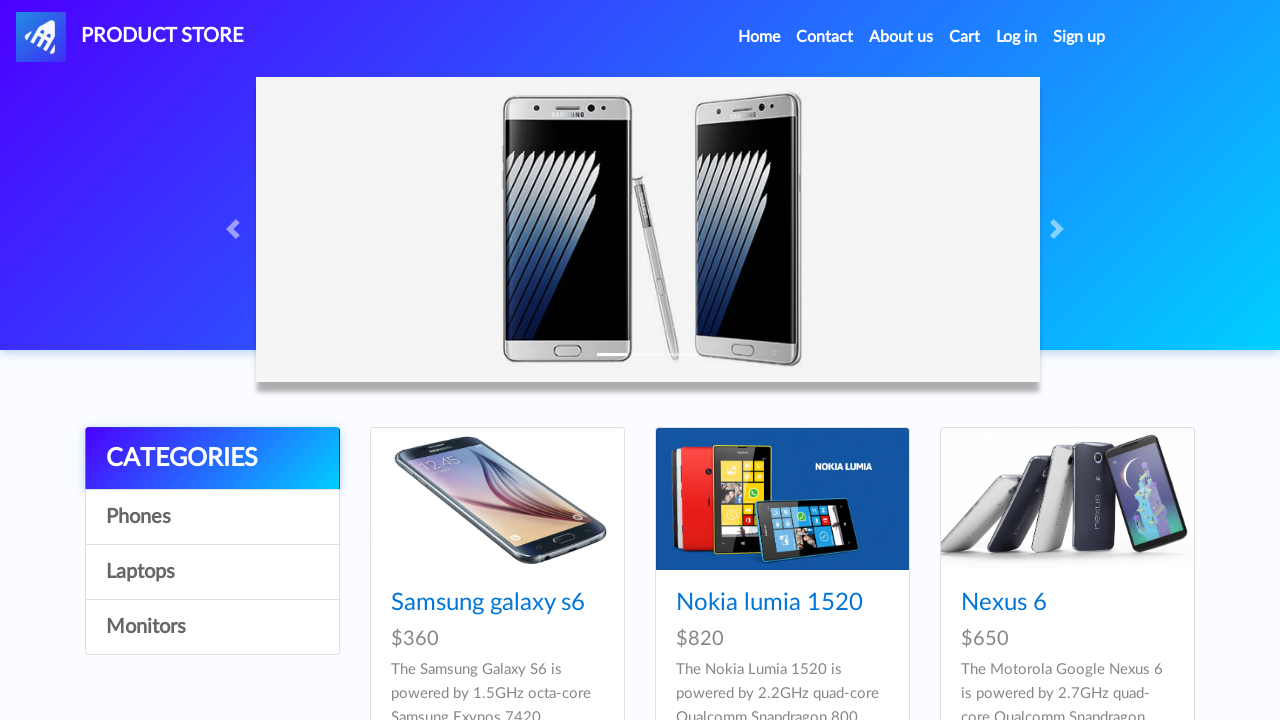

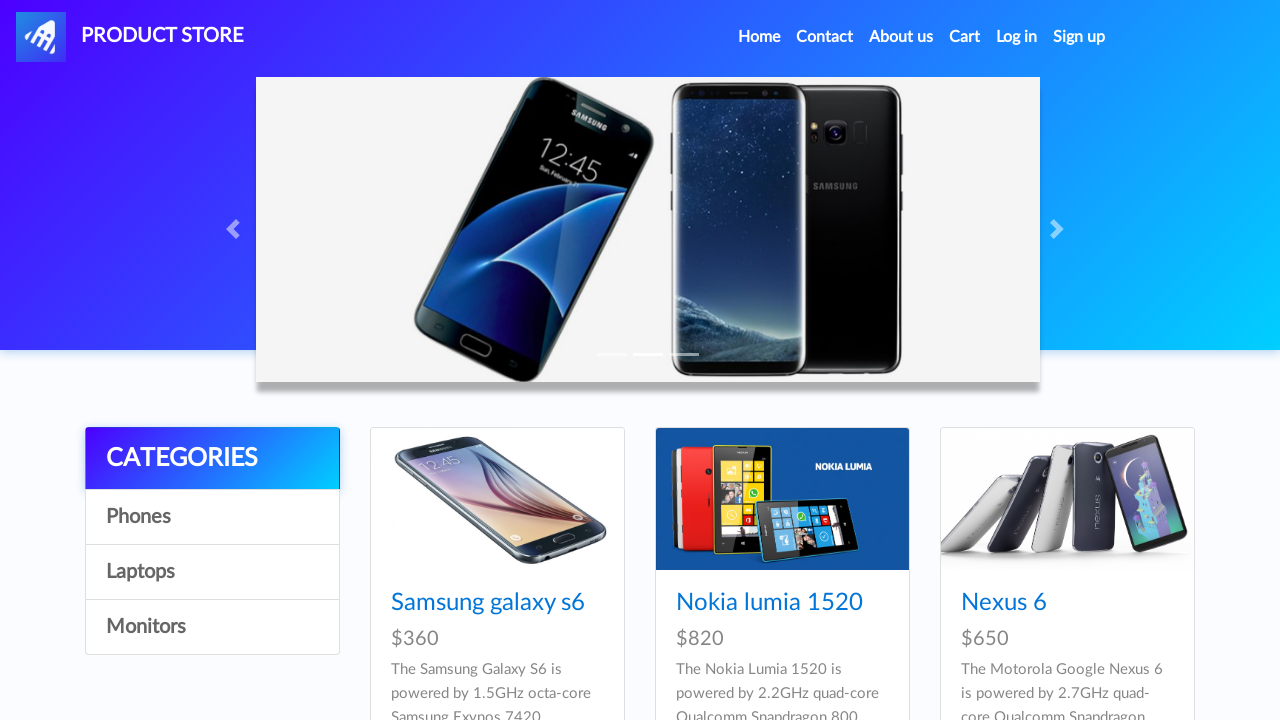